Navigates to GitHub's homepage and verifies the page loads successfully by checking that the page title is present

Starting URL: https://github.com

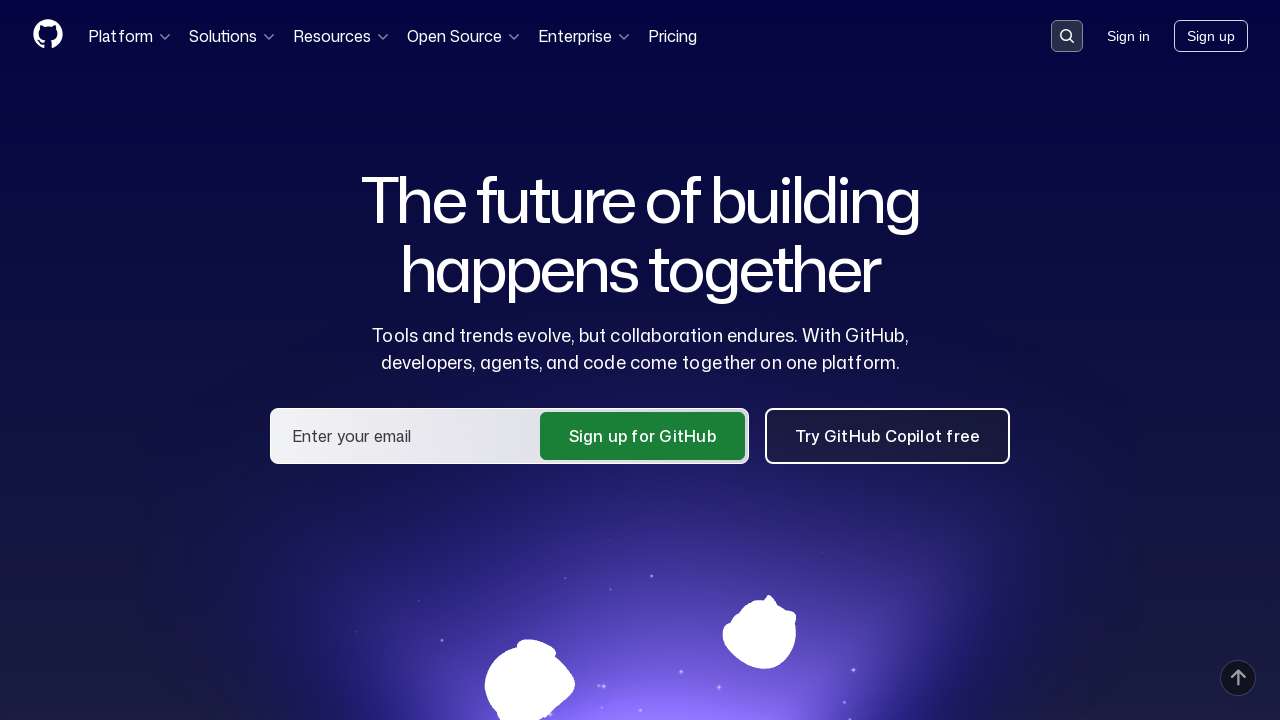

Navigated to GitHub homepage
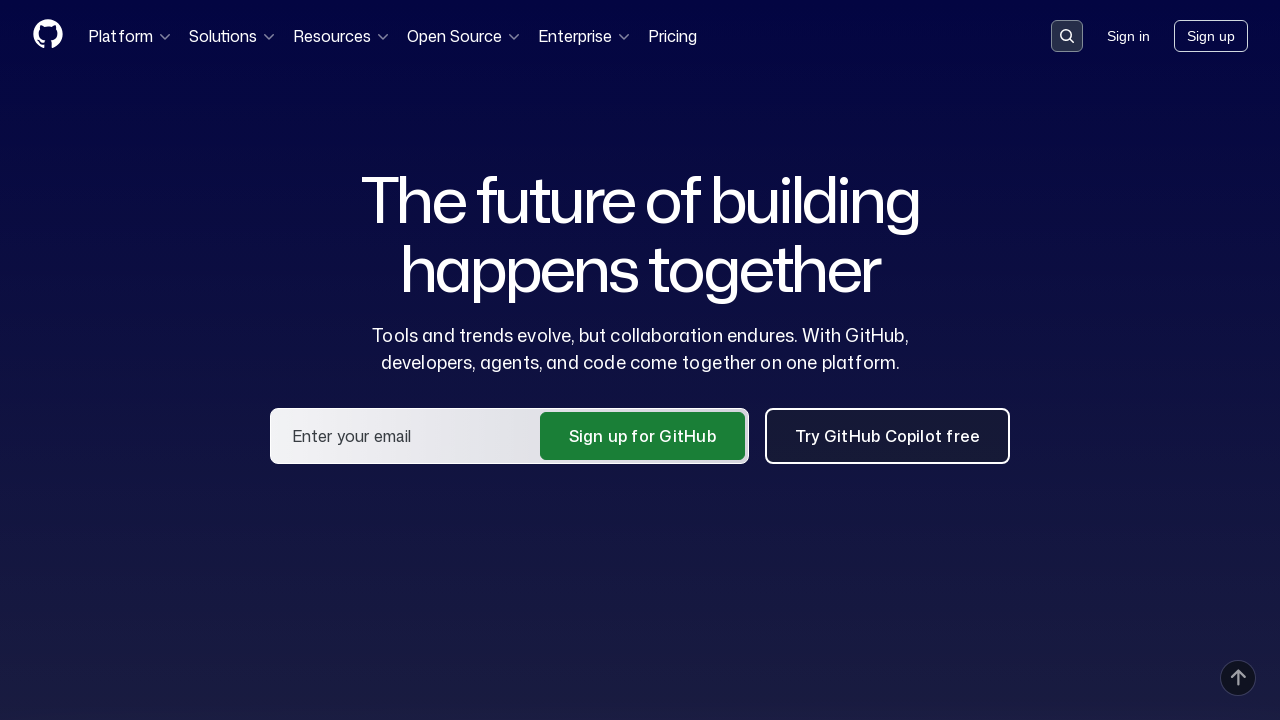

Page DOM content loaded
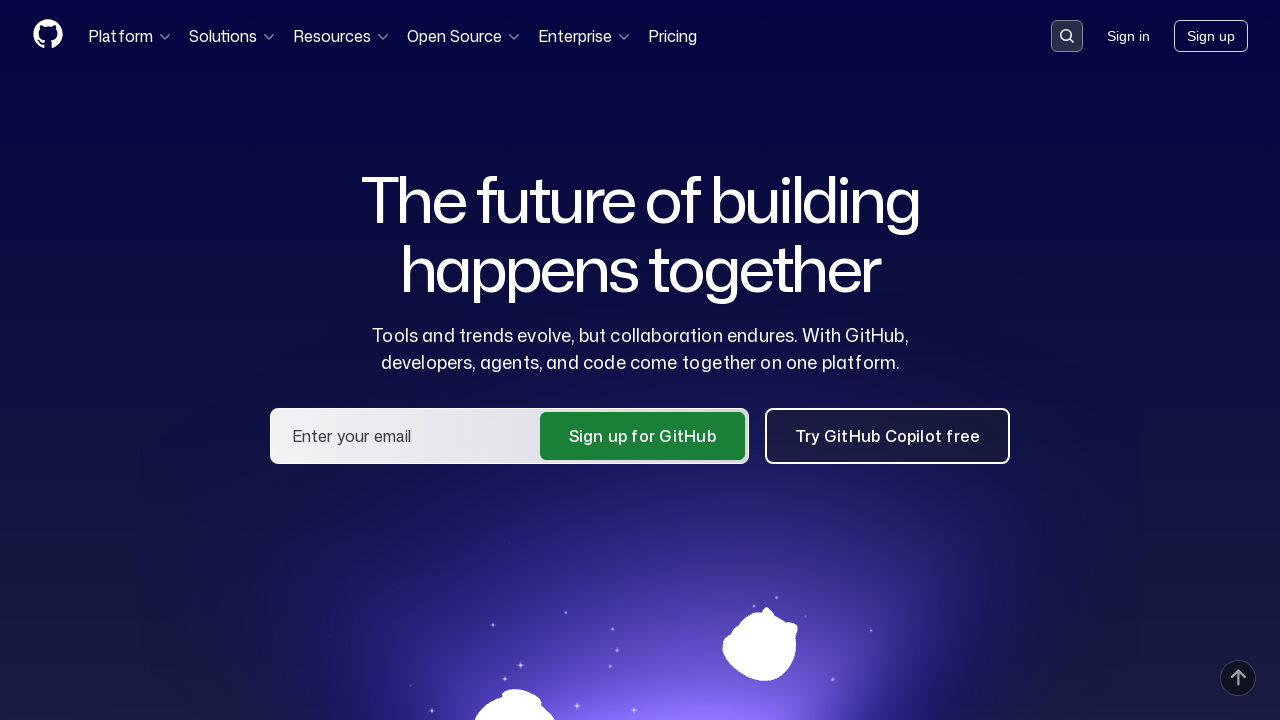

Retrieved page title: GitHub · Change is constant. GitHub keeps you ahead. · GitHub
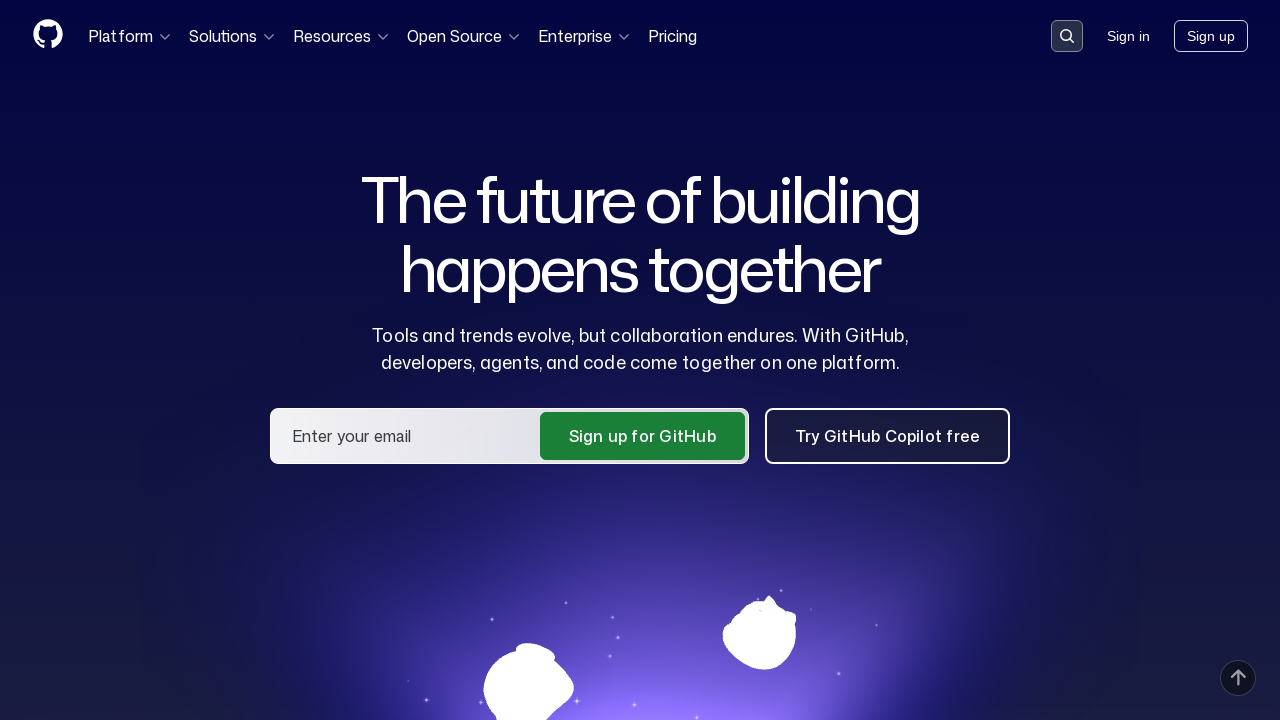

Verified page title contains 'GitHub'
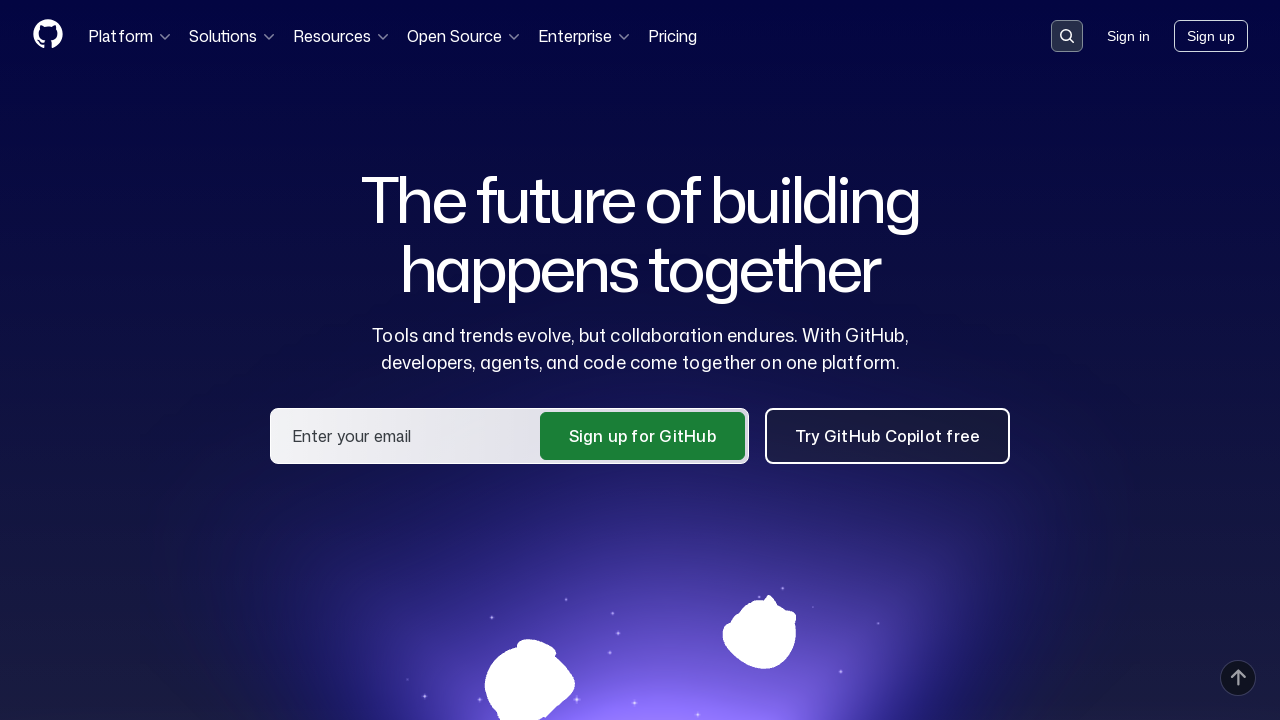

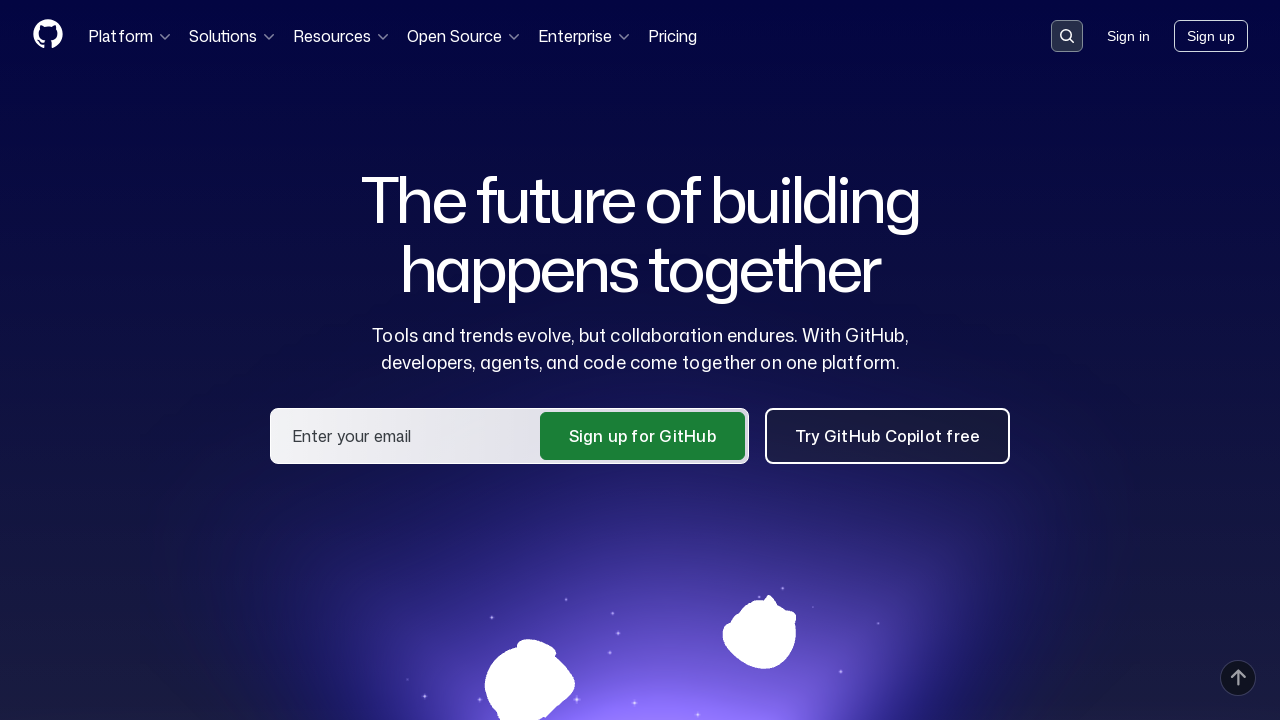